Tests an age form by entering name and age details, submitting the form, and verifying the displayed message

Starting URL: https://kristinek.github.io/site/examples/age

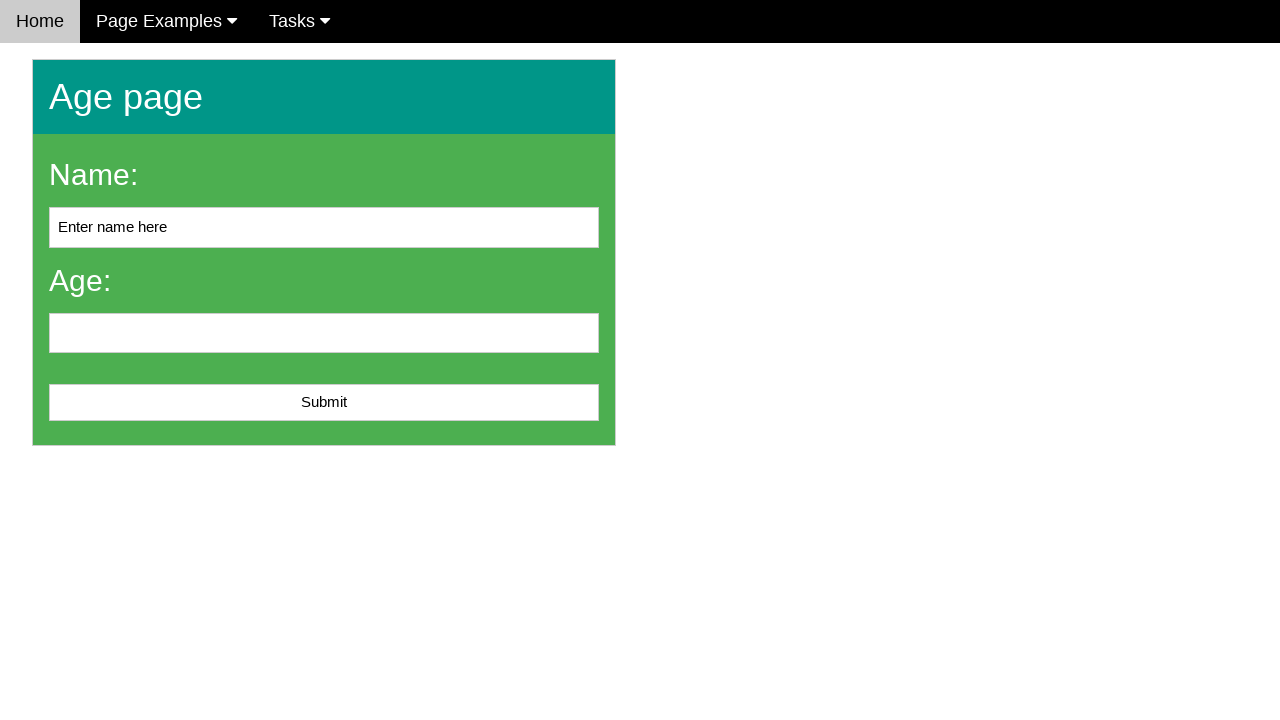

Cleared the name field on #name
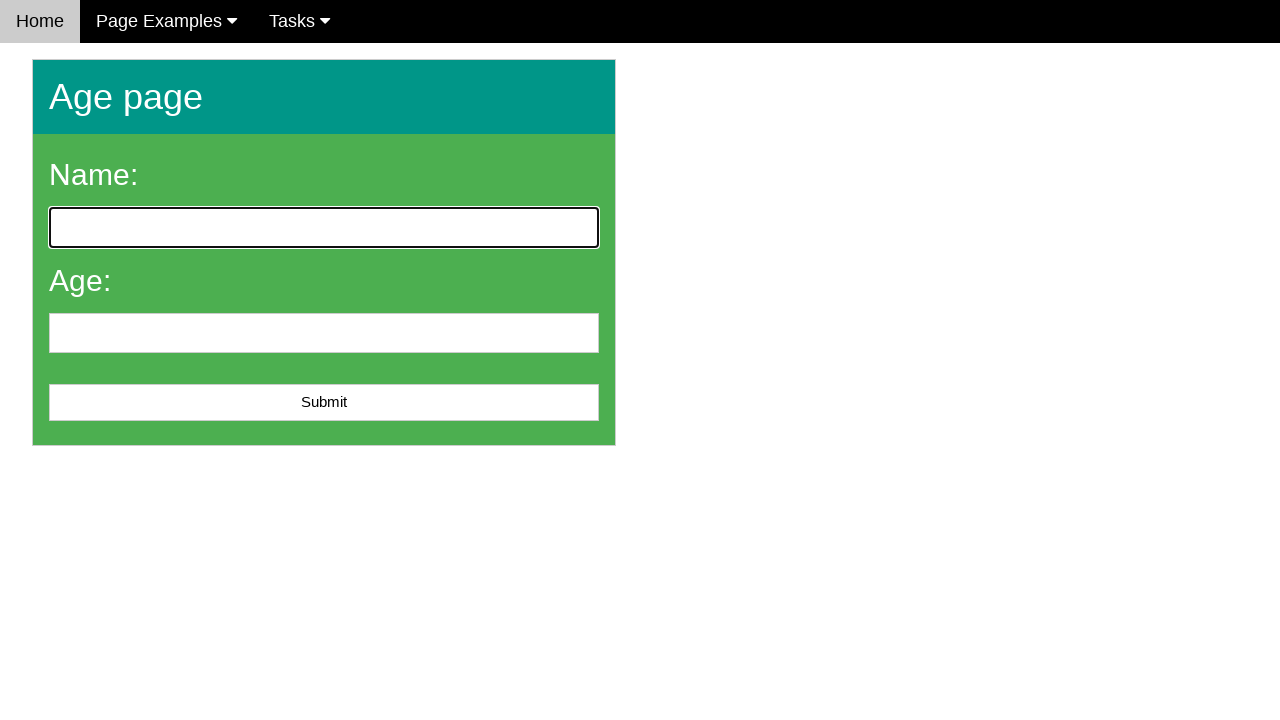

Filled name field with 'Ann' on #name
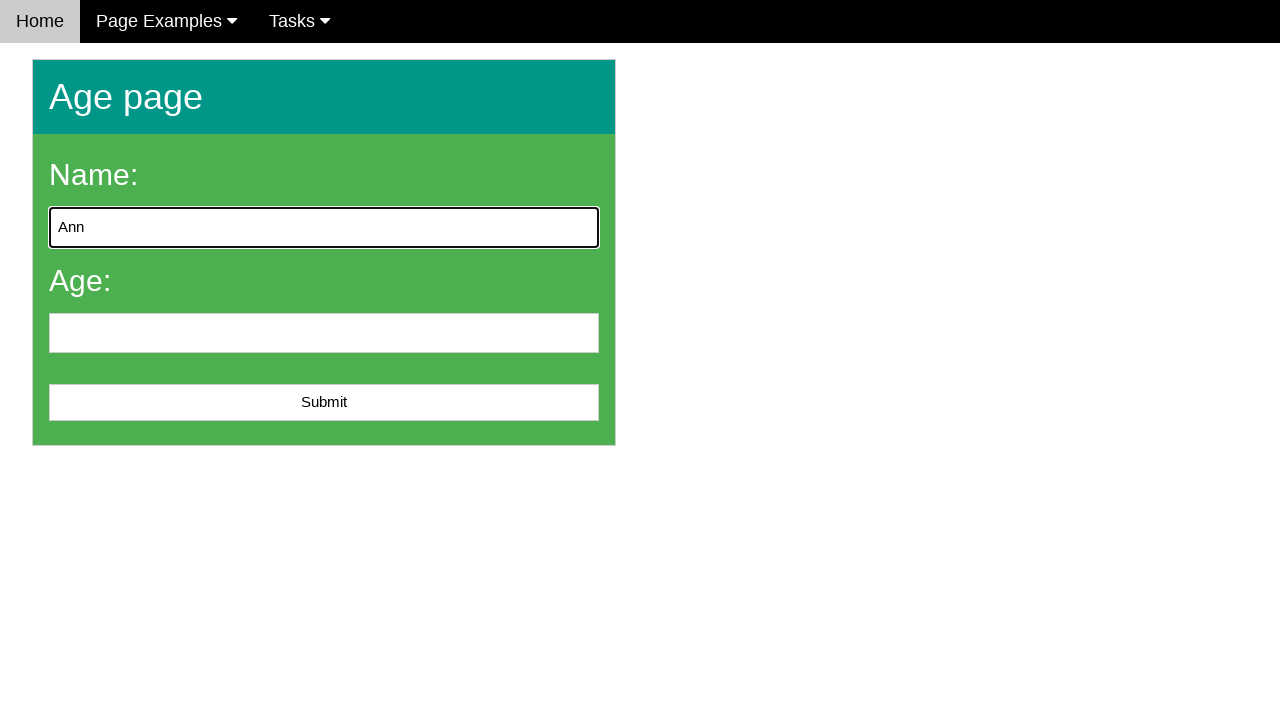

Cleared the age field on #age
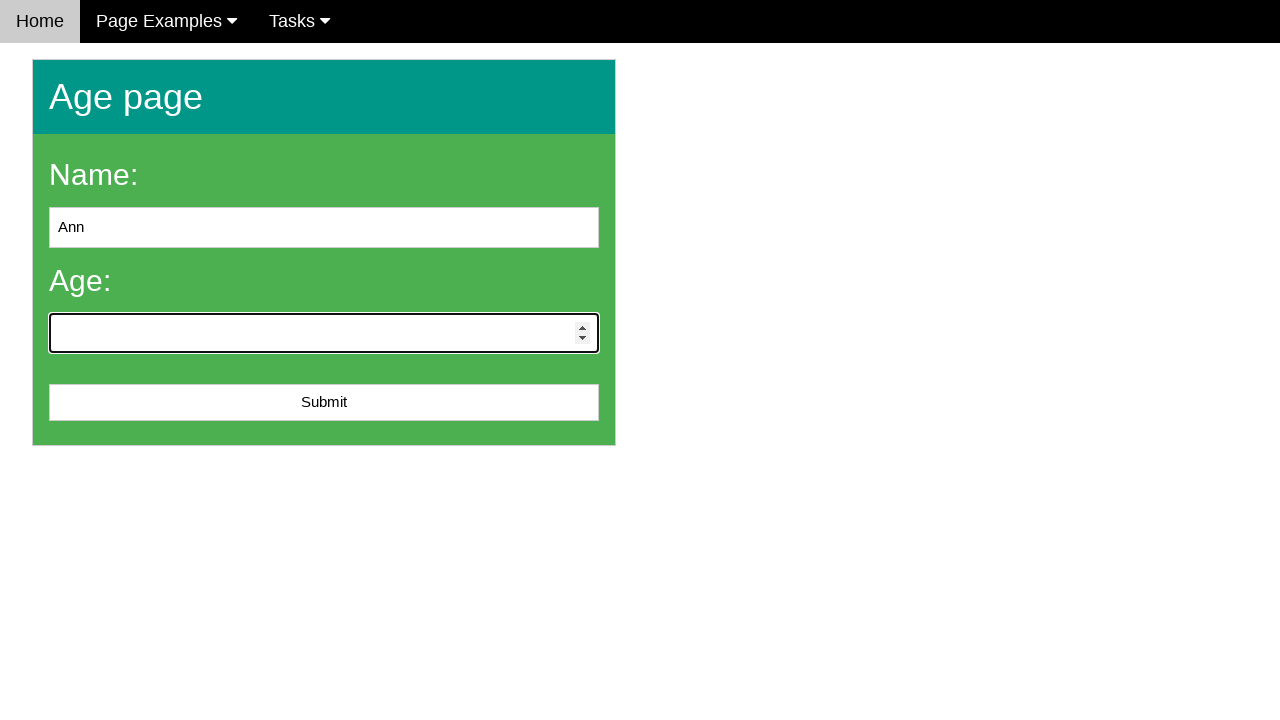

Filled age field with '5' on #age
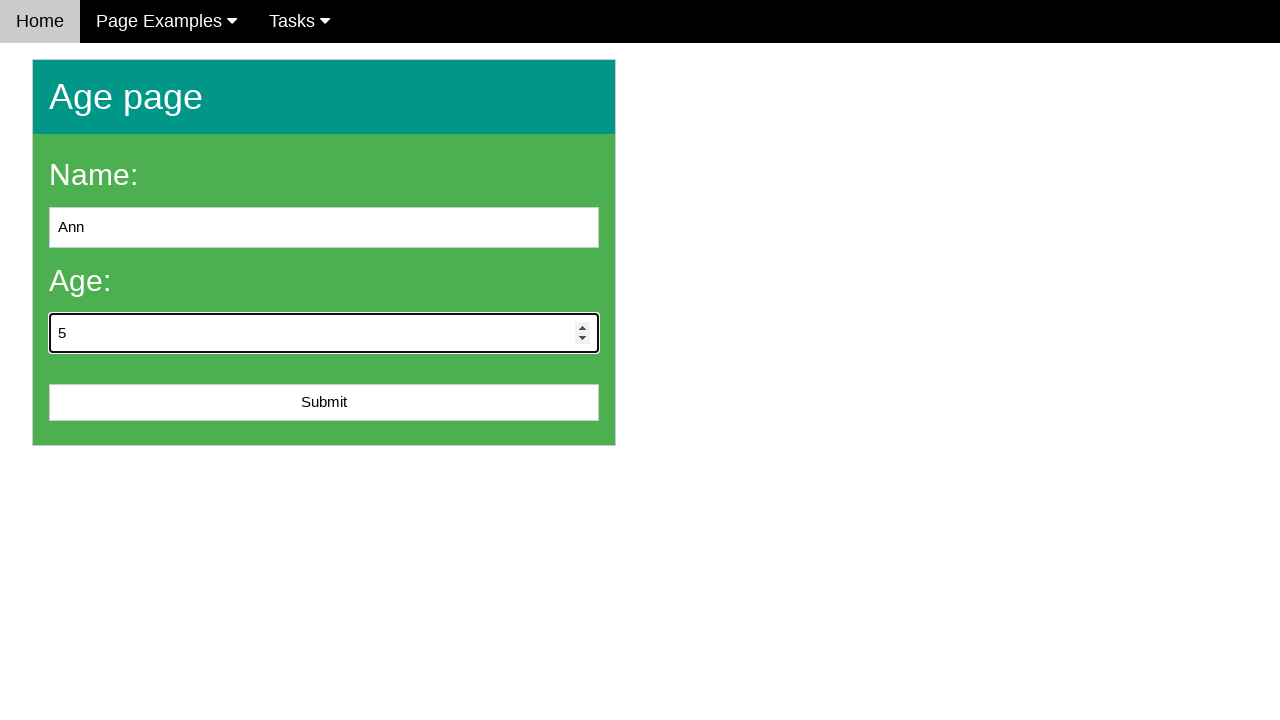

Clicked Submit button to submit the form at (324, 403) on #submit
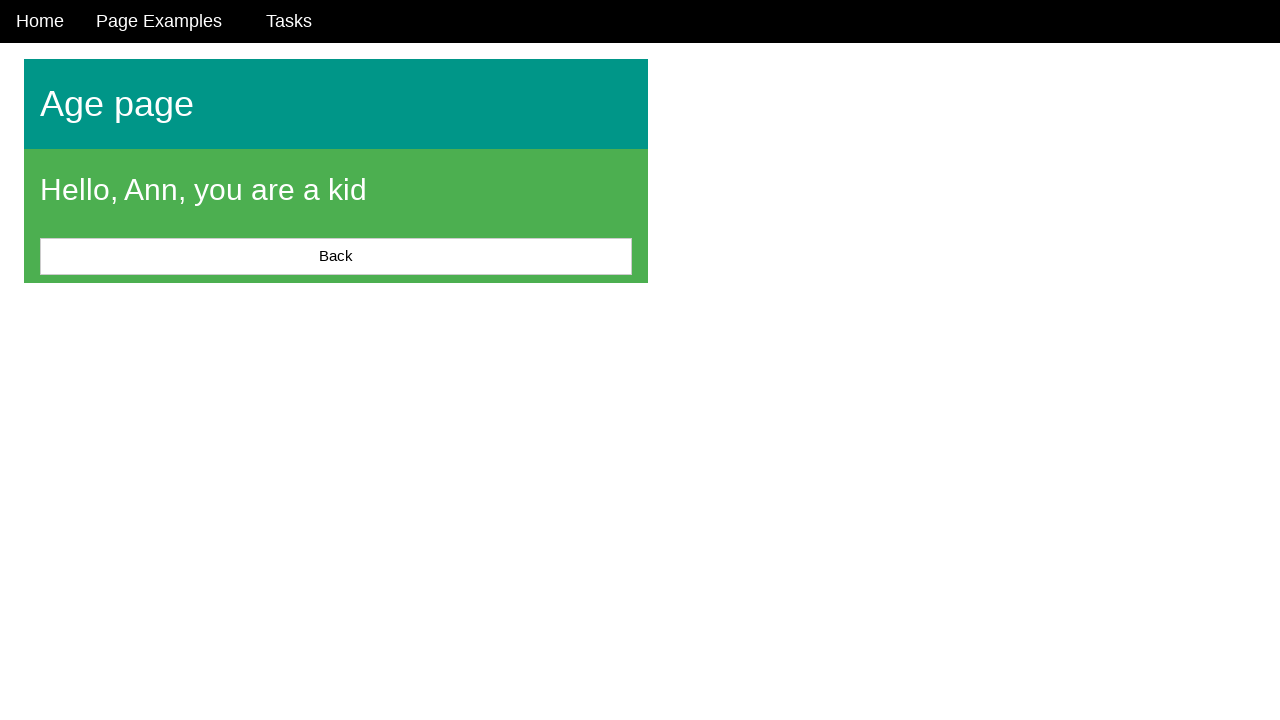

Message element displayed after form submission
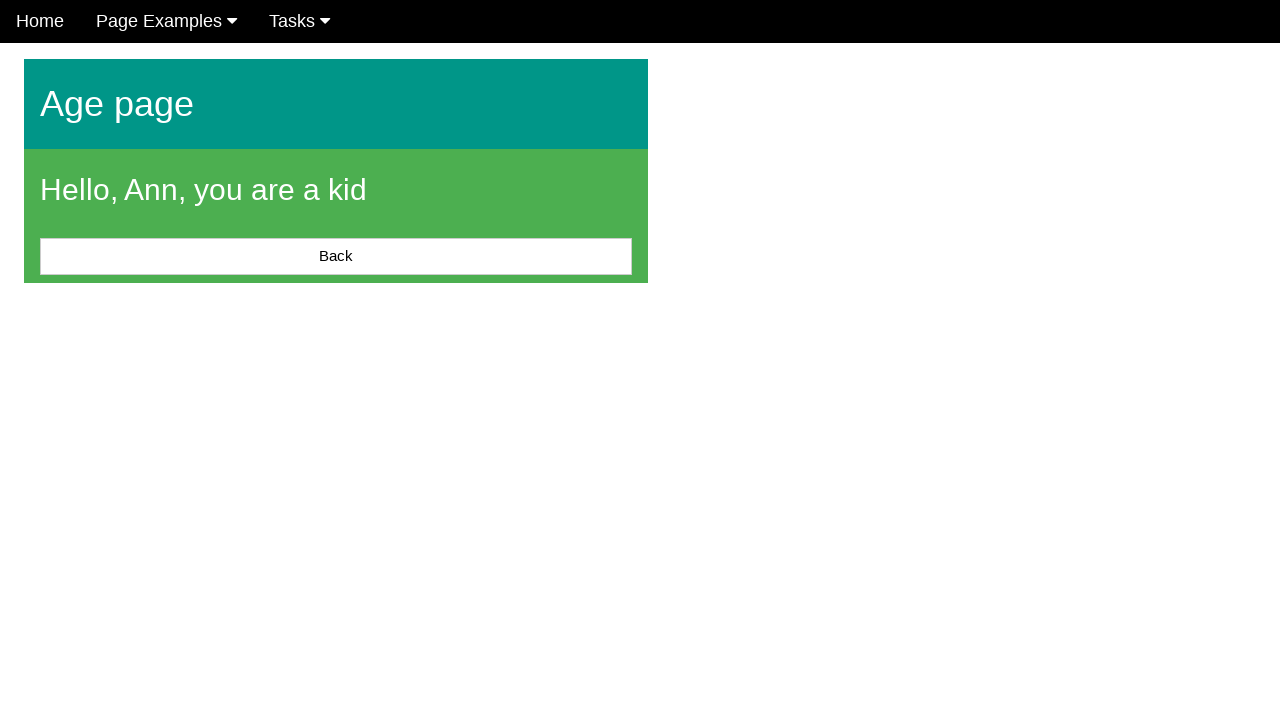

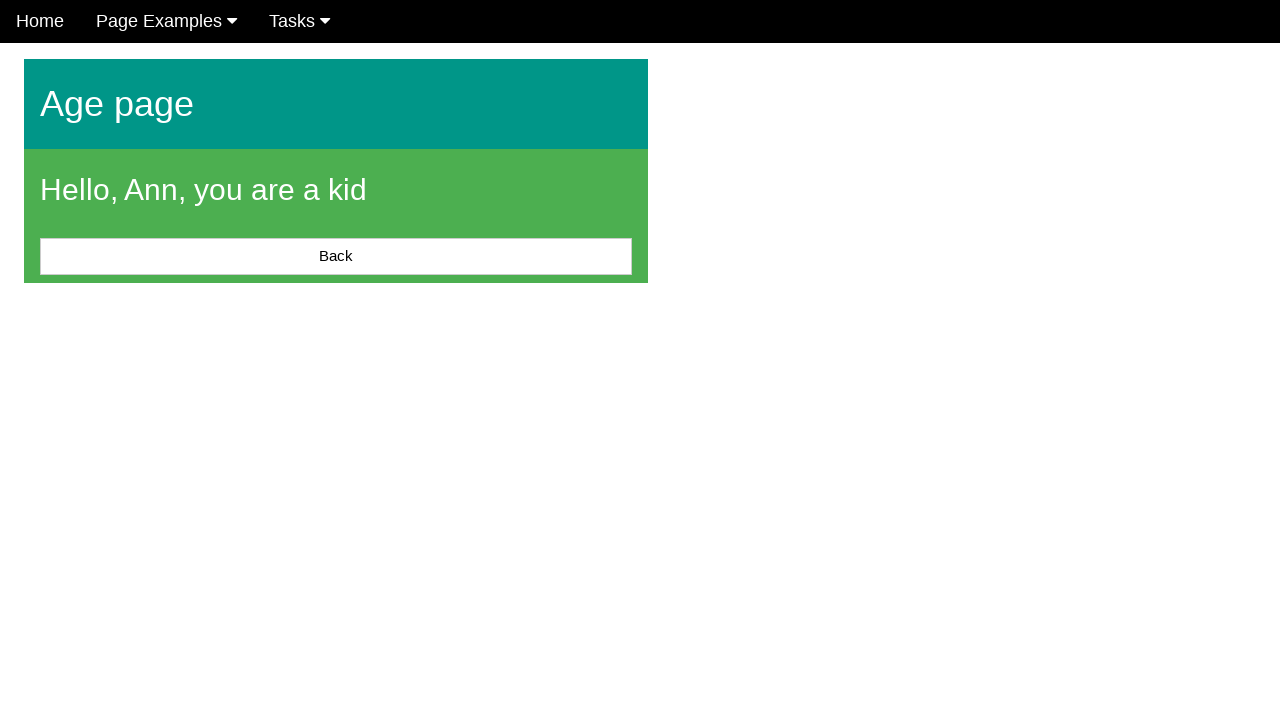